Tests drag and drop functionality on jQuery UI demo page by dragging an element from source to target location

Starting URL: http://jqueryui.com/droppable/

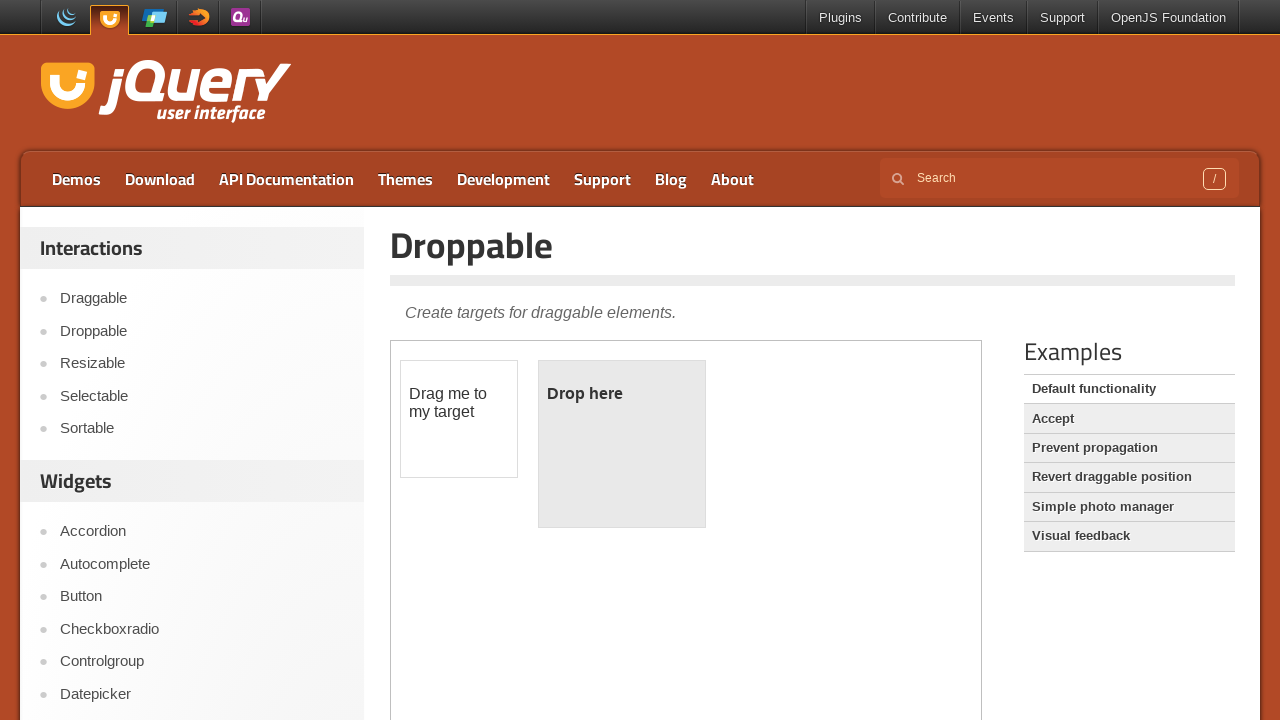

Located the demo iframe
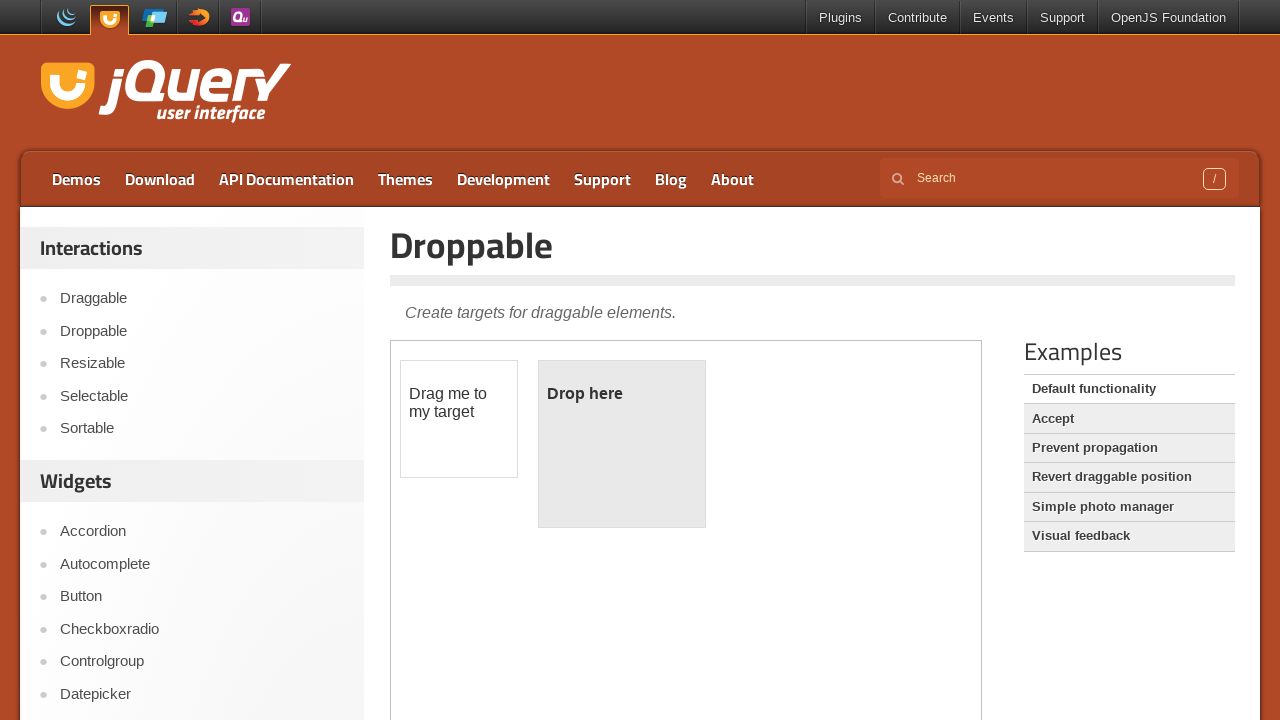

Located the draggable source element
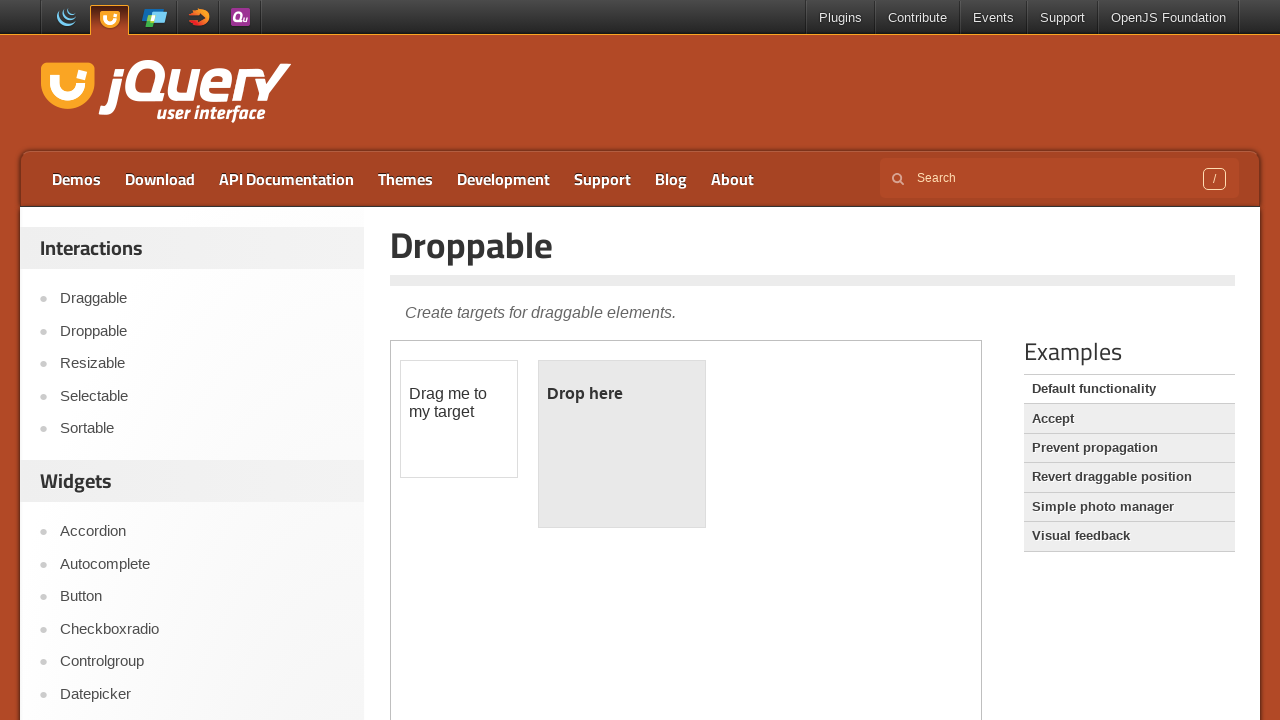

Located the droppable target element
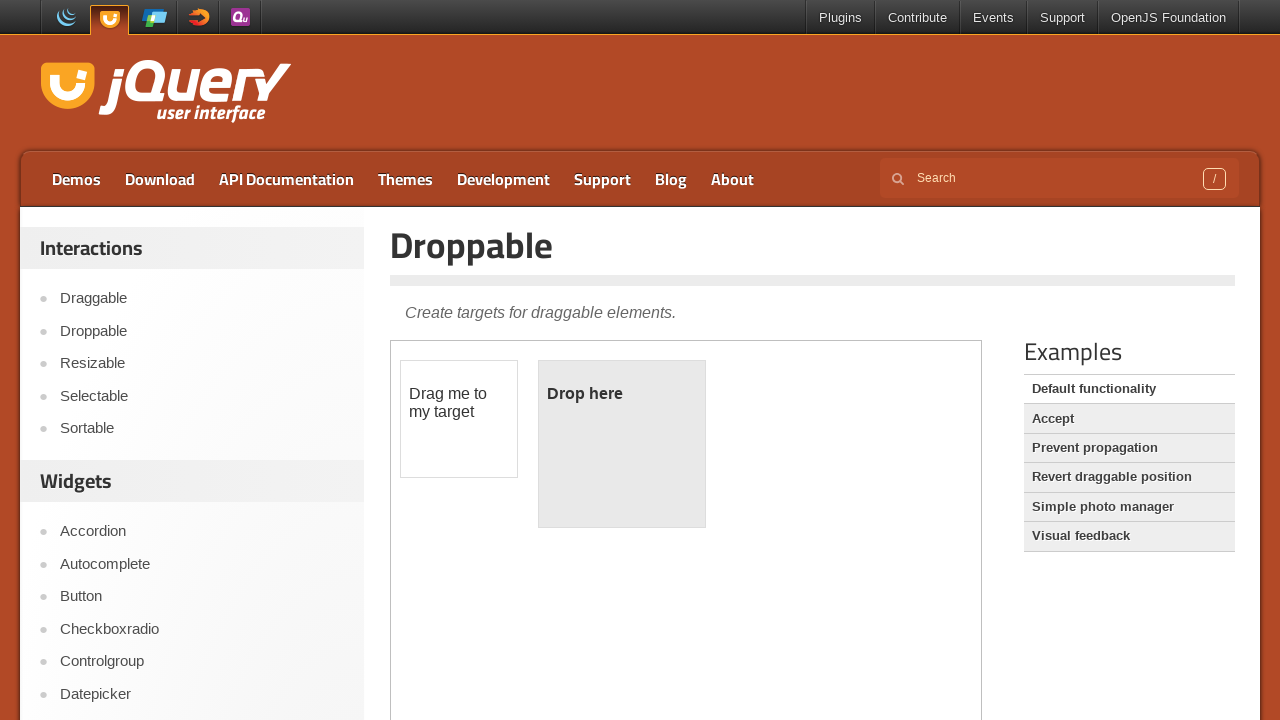

Dragged source element to target location at (622, 444)
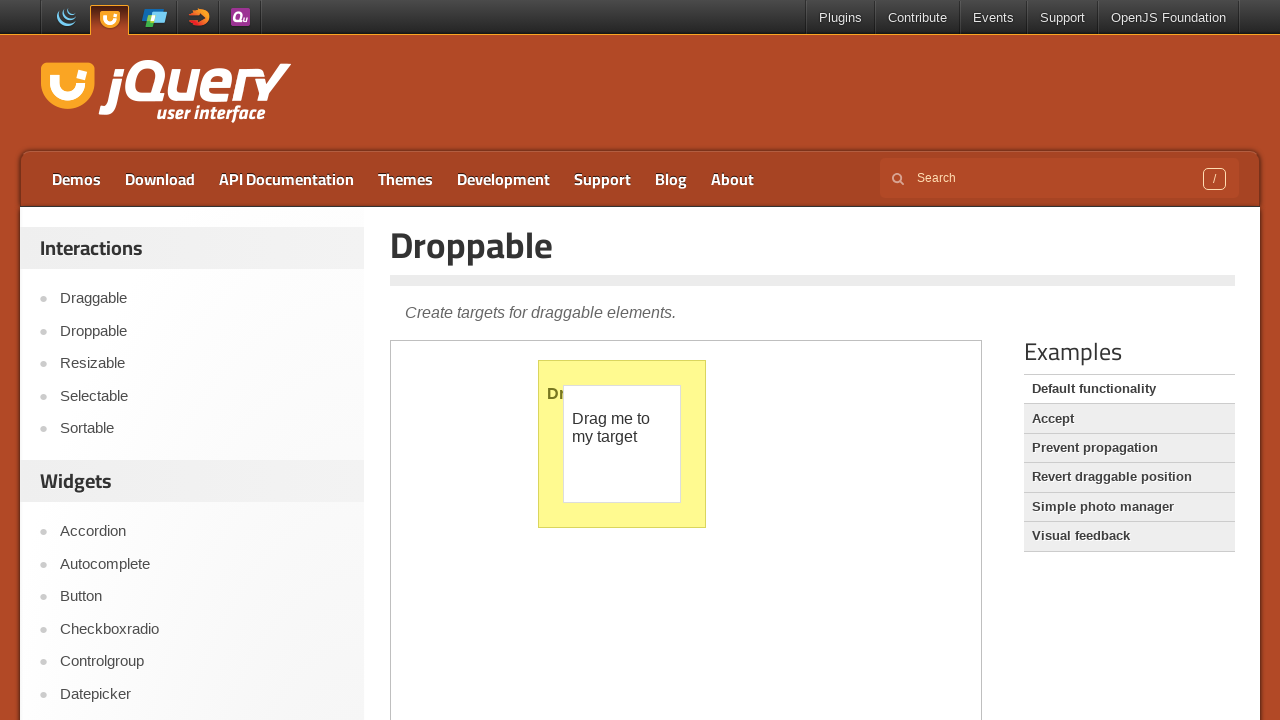

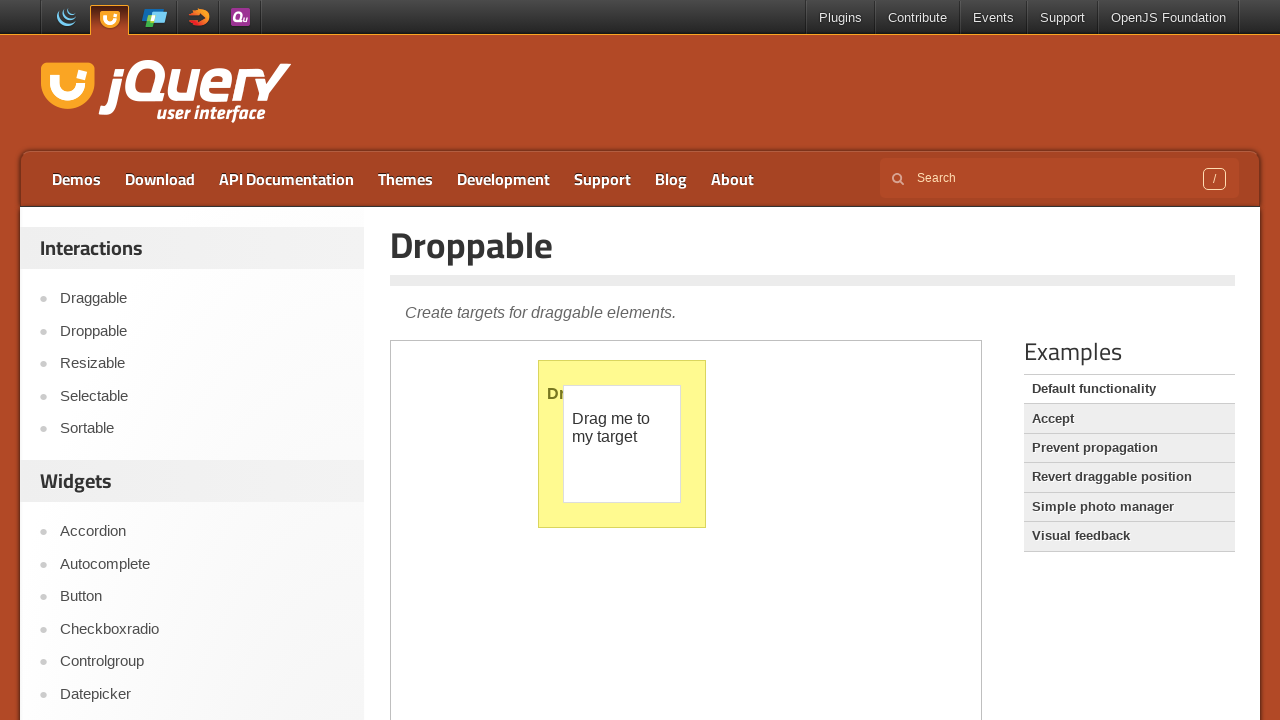